Tests contact form submission by filling in name, email, and phone fields with generated data, then clicking submit and verifying a success message appears.

Starting URL: https://projeto2-seven-sandy.vercel.app/

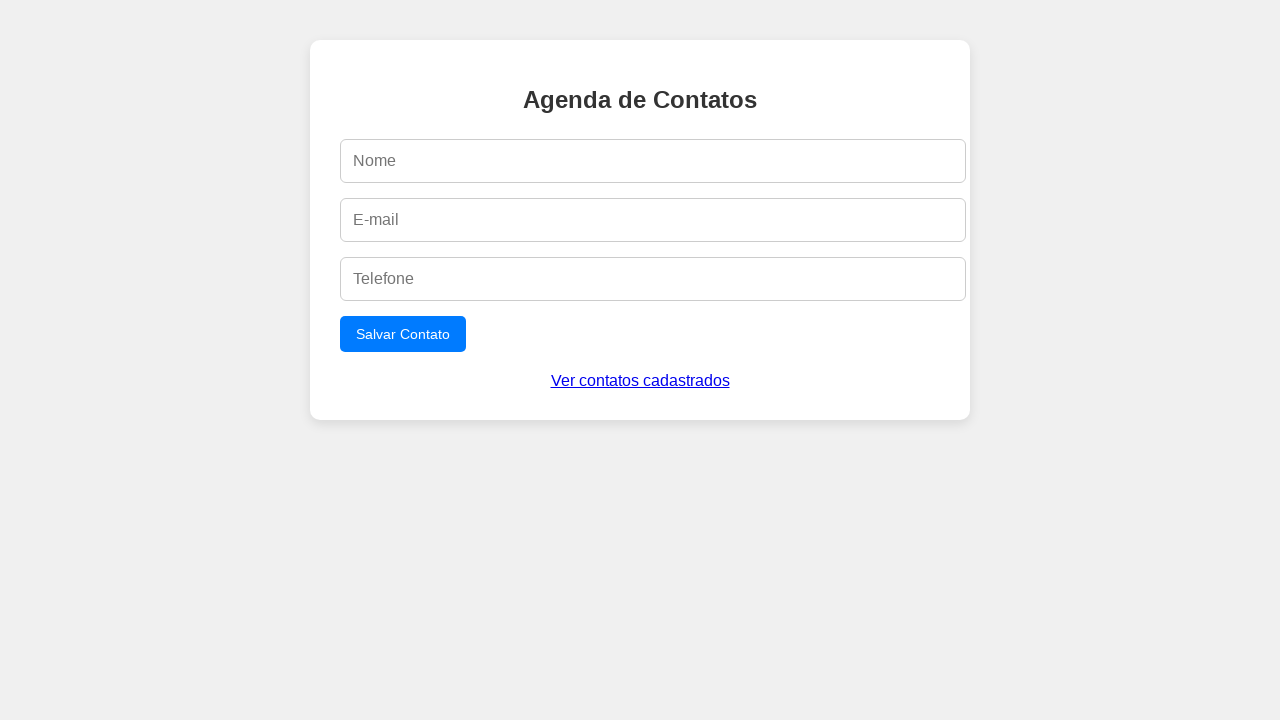

Filled name field with 'Maria Santos Silva' on #name
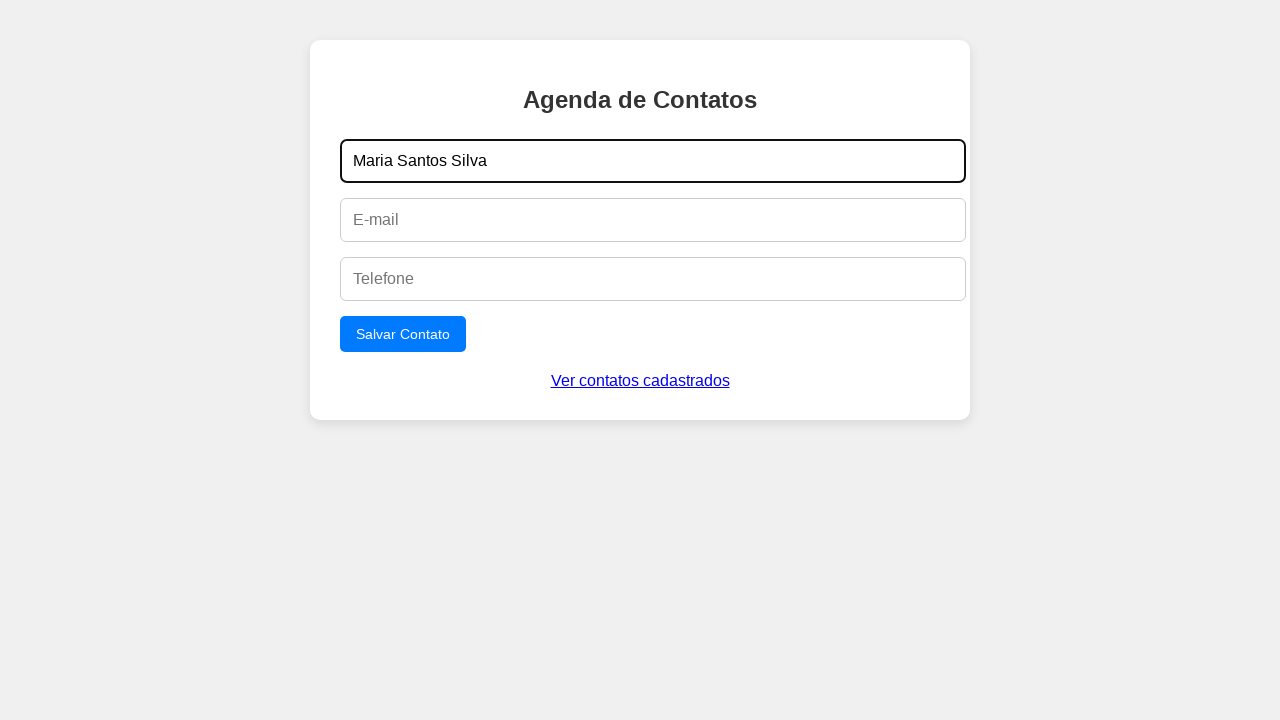

Filled email field with 'maria.santos@example.com' on #email
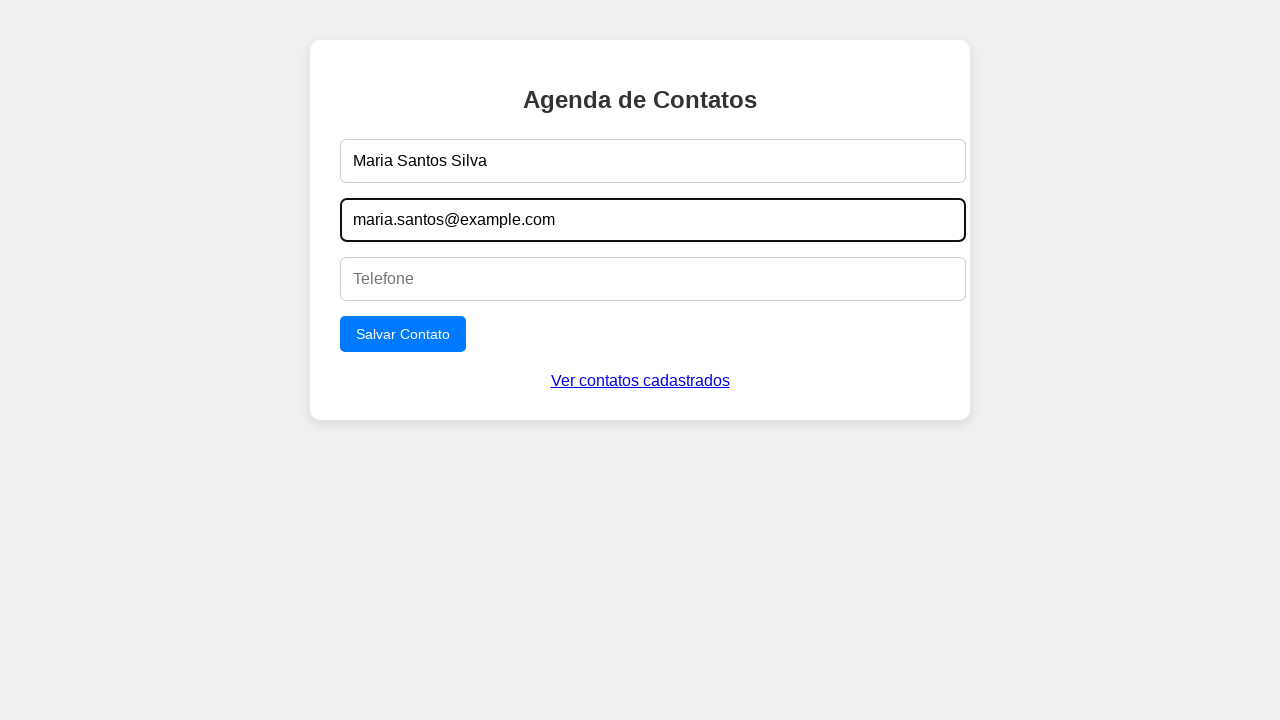

Filled phone field with '(11) 98765-4321' on #phone
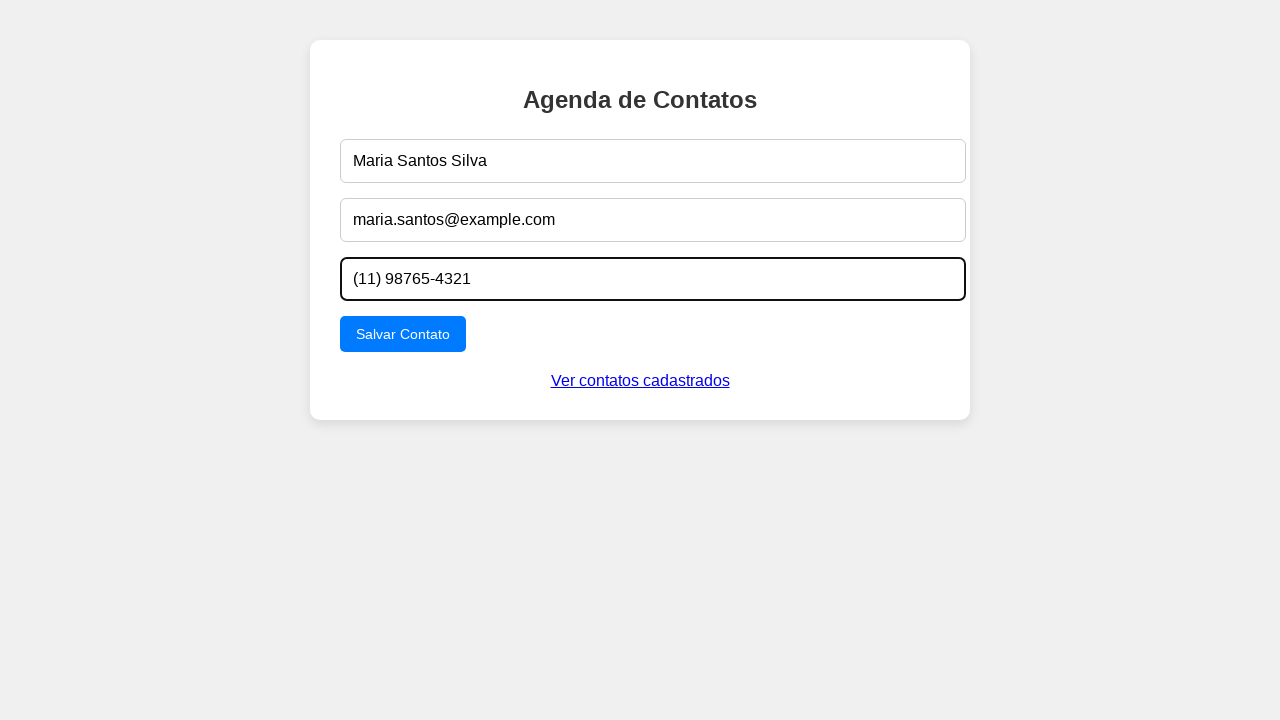

Clicked submit button to register contact at (403, 334) on button[type='submit']
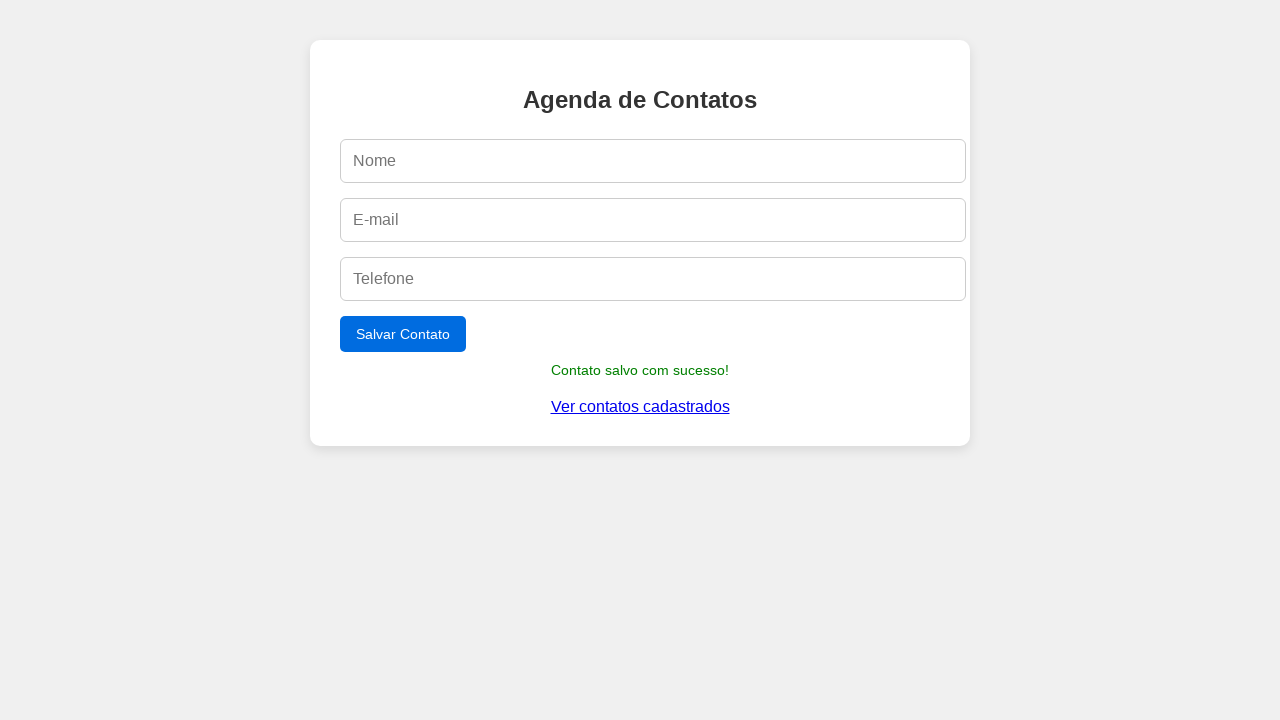

Success message appeared, confirming contact registration
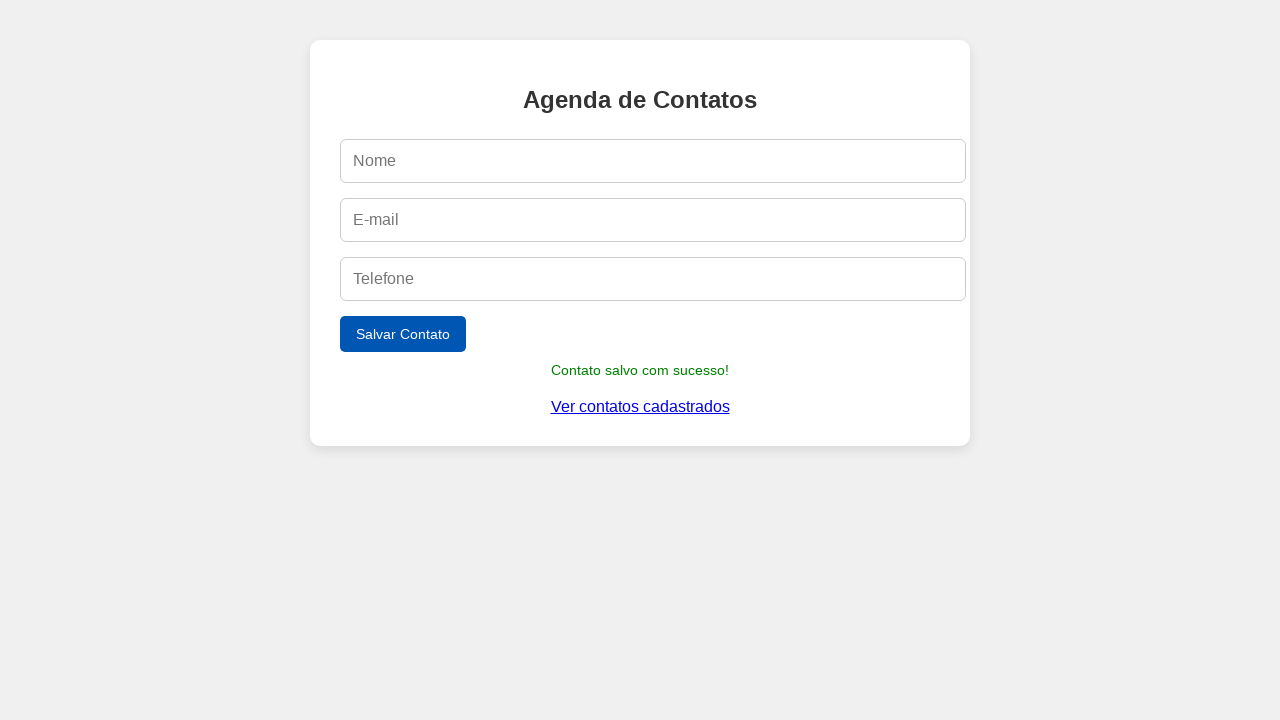

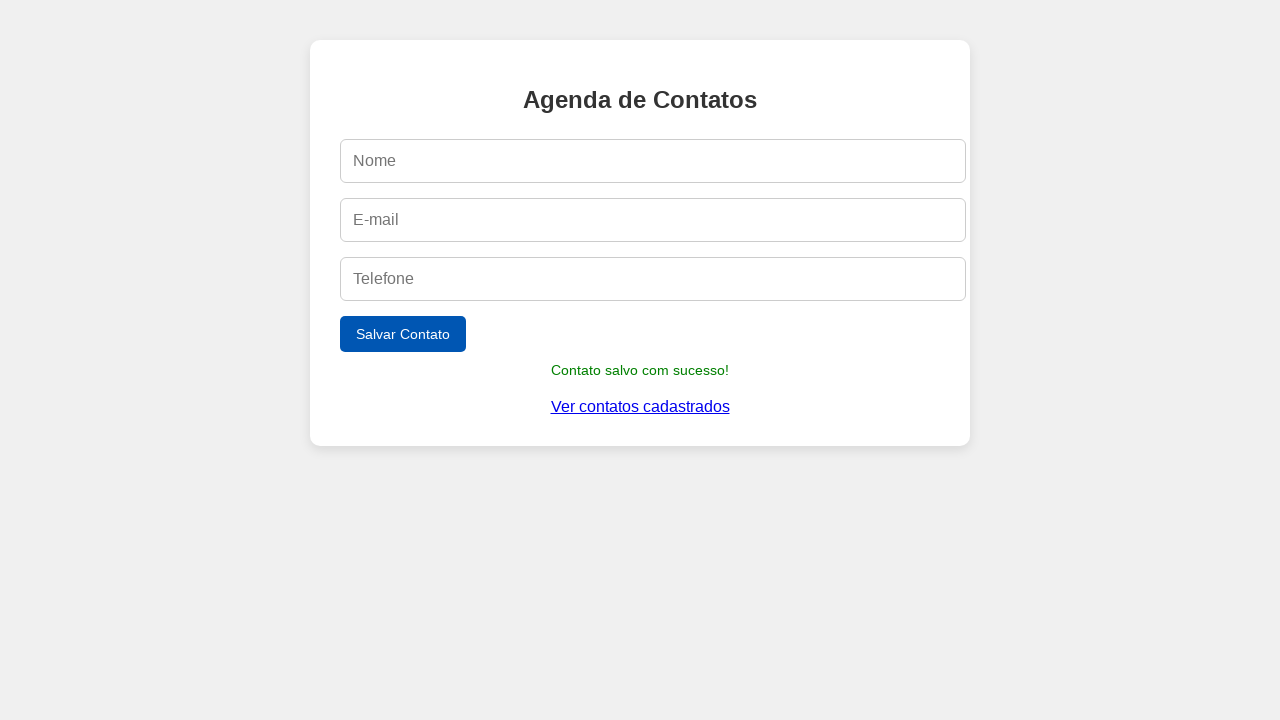